Navigates to Humanforce website, clicks on the "Time & Attendance" link to verify correct page loads, then clicks on "7 benefits of workforce" article card to verify the article page loads correctly.

Starting URL: https://www.humanforce.com

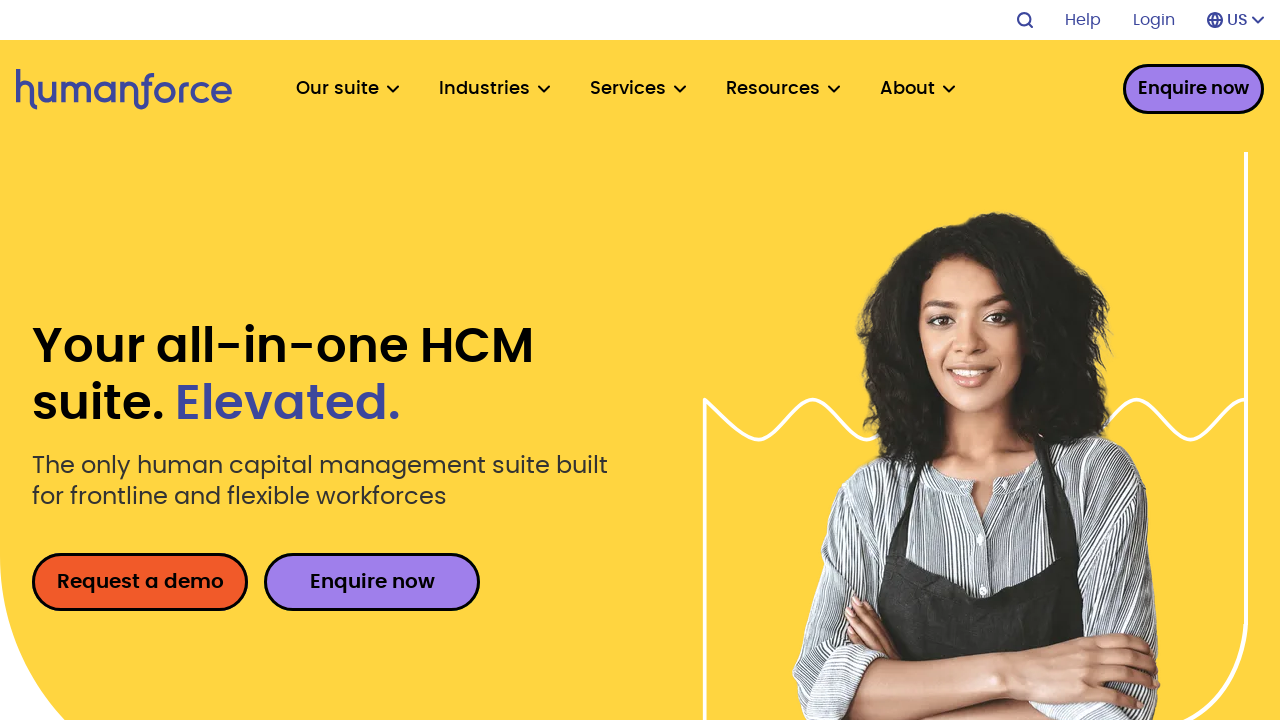

Clicked on 'Time & Attendance' link at (411, 360) on internal:role=link[name="Time & Attendance"i]
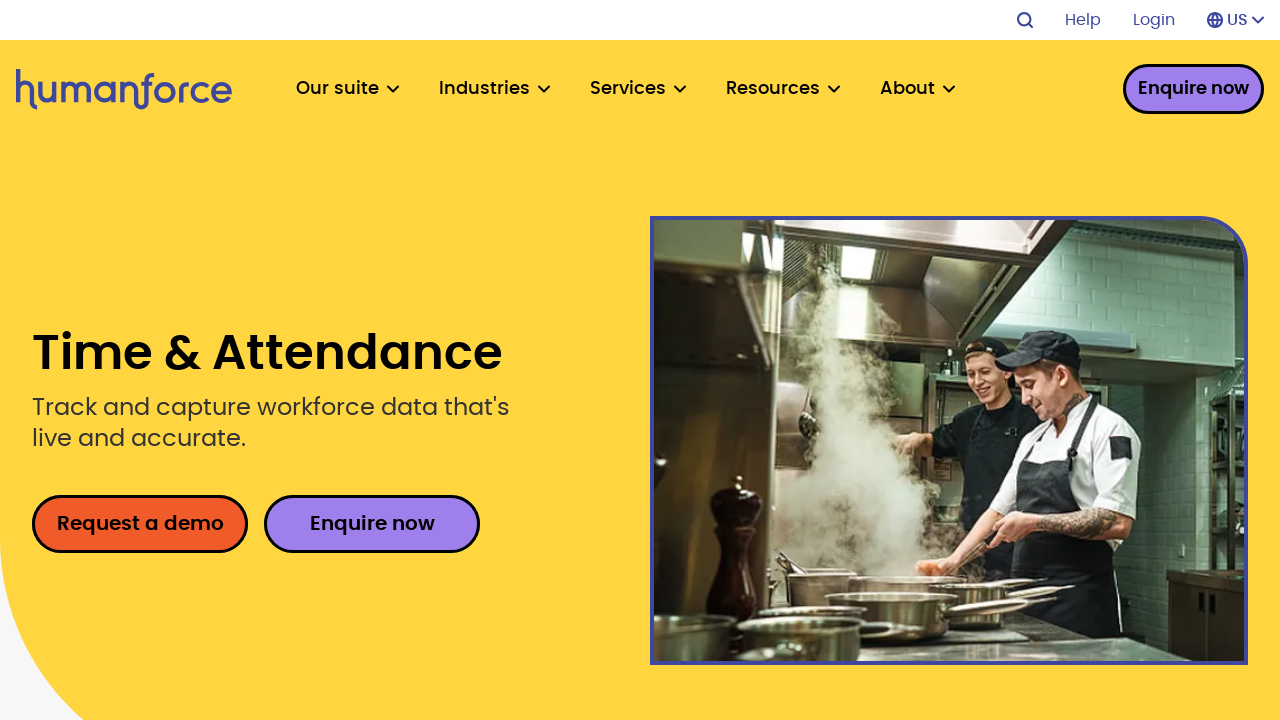

Time & Attendance page loaded successfully
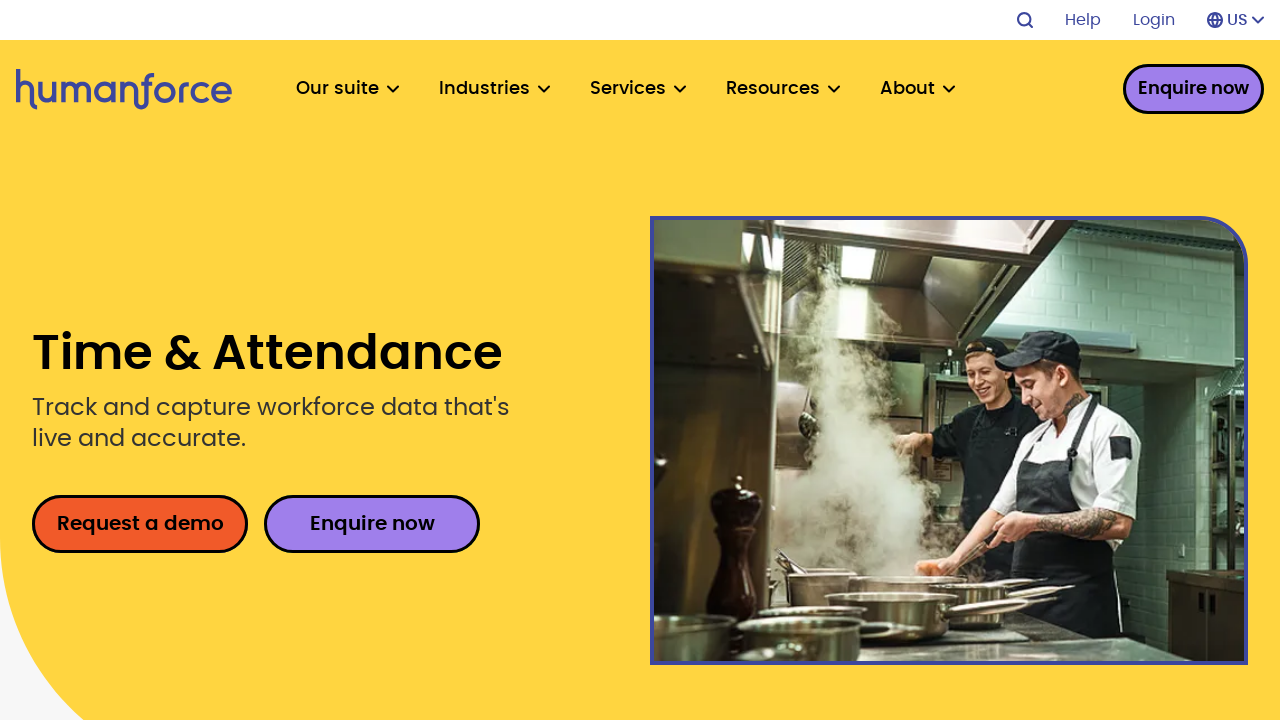

Clicked on '7 benefits of workforce' article card at (202, 332) on internal:role=link[name="7 benefits of workforce"i]
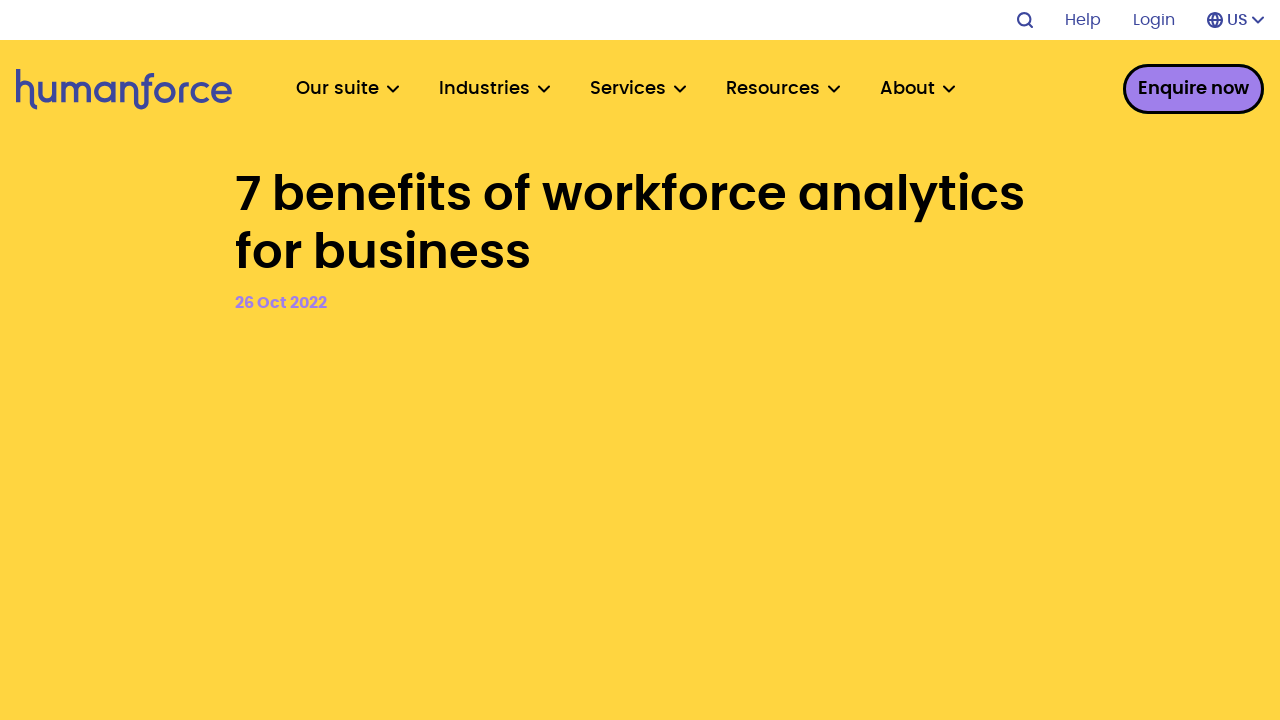

Article page loaded successfully
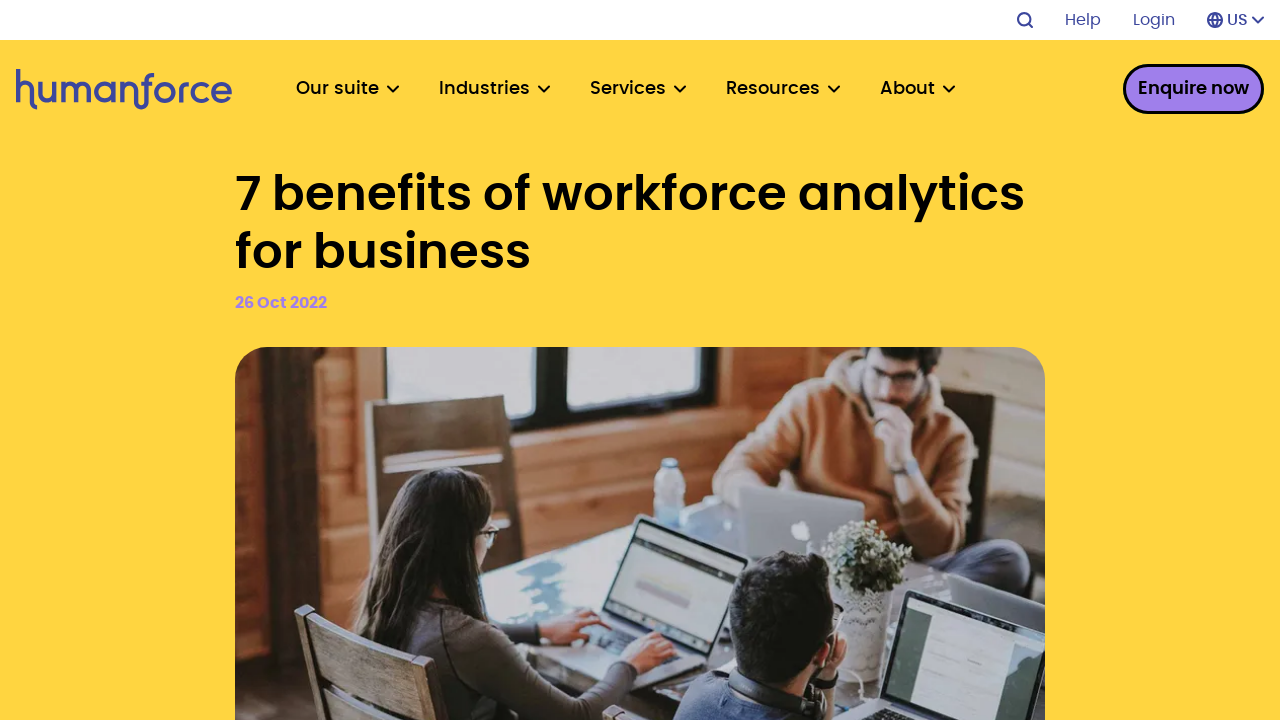

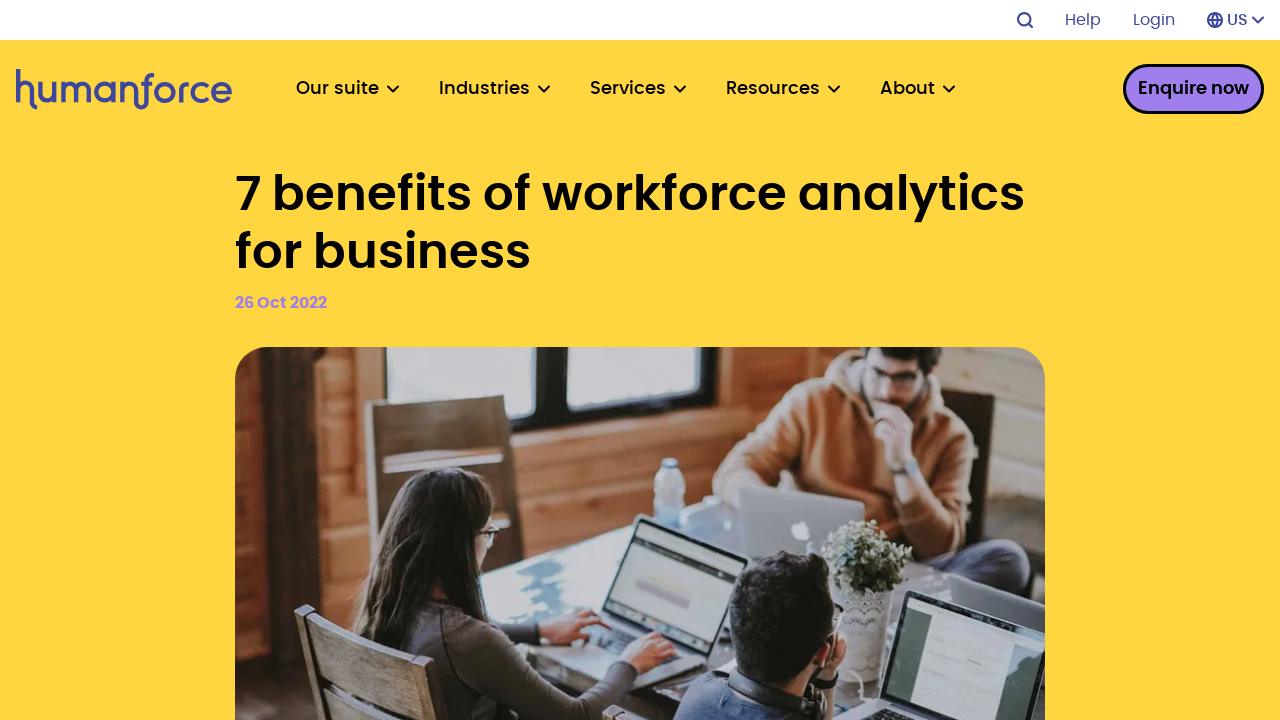